Tests window handling by clicking a link that opens a new window, switching to that new window, and verifying the title changes from "Windows" to "New Window"

Starting URL: https://practice.cydeo.com/windows

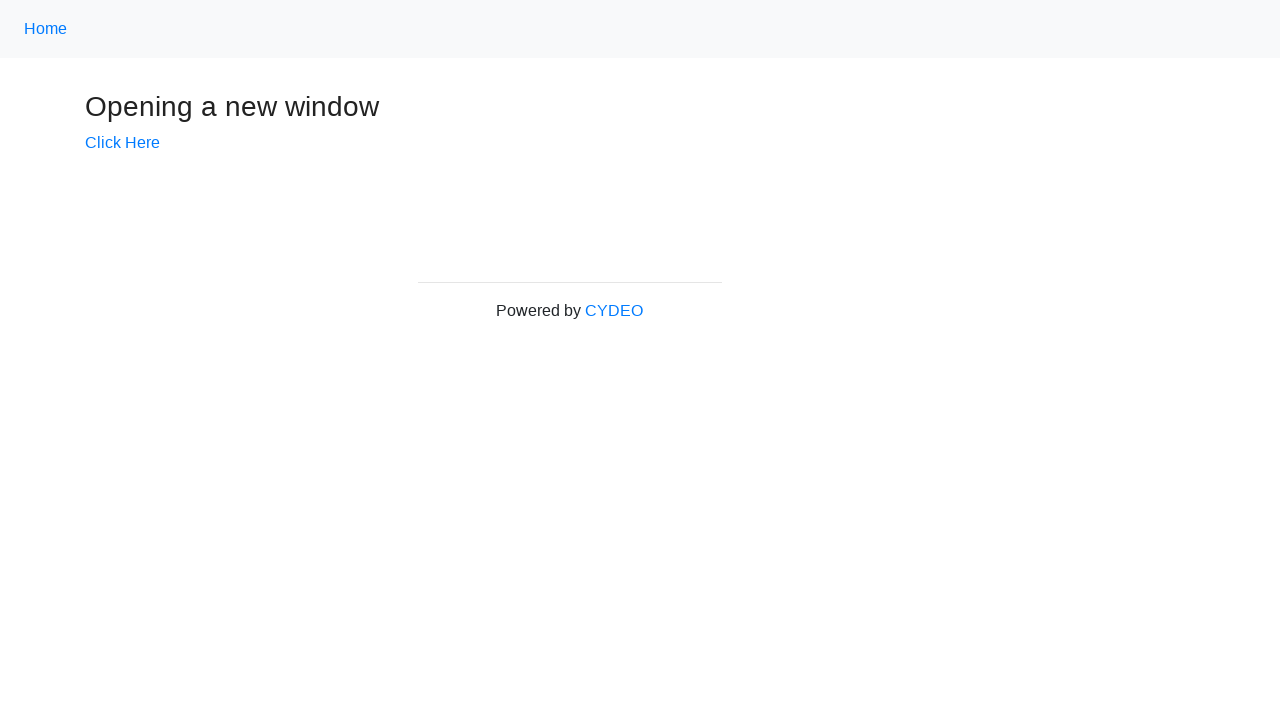

Verified initial page title is 'Windows'
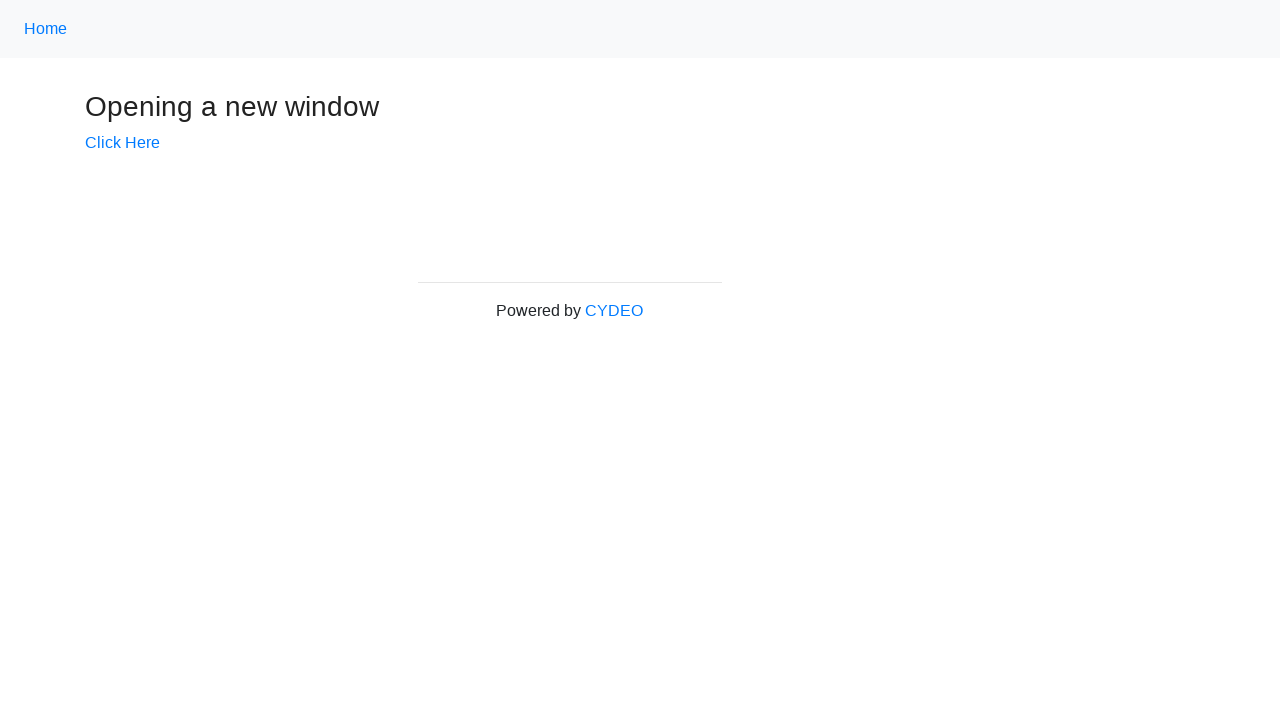

Stored reference to main page
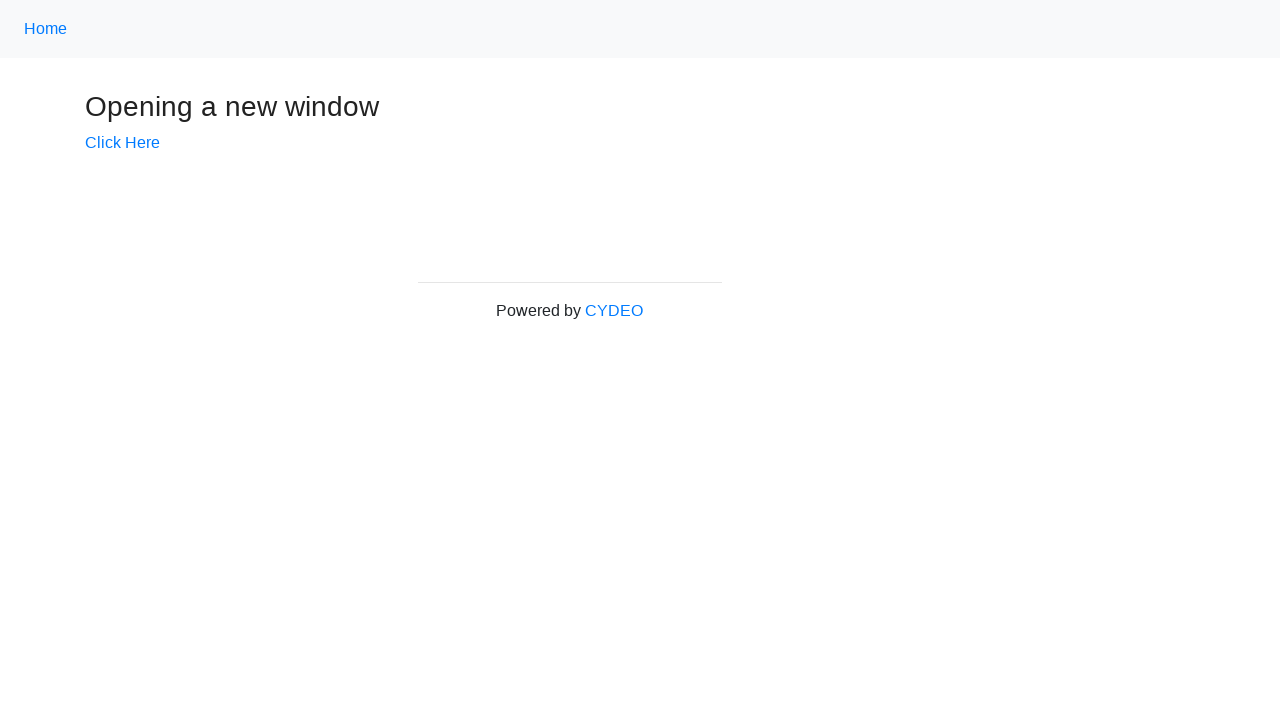

Clicked 'Click Here' link to open new window at (122, 143) on text=Click Here
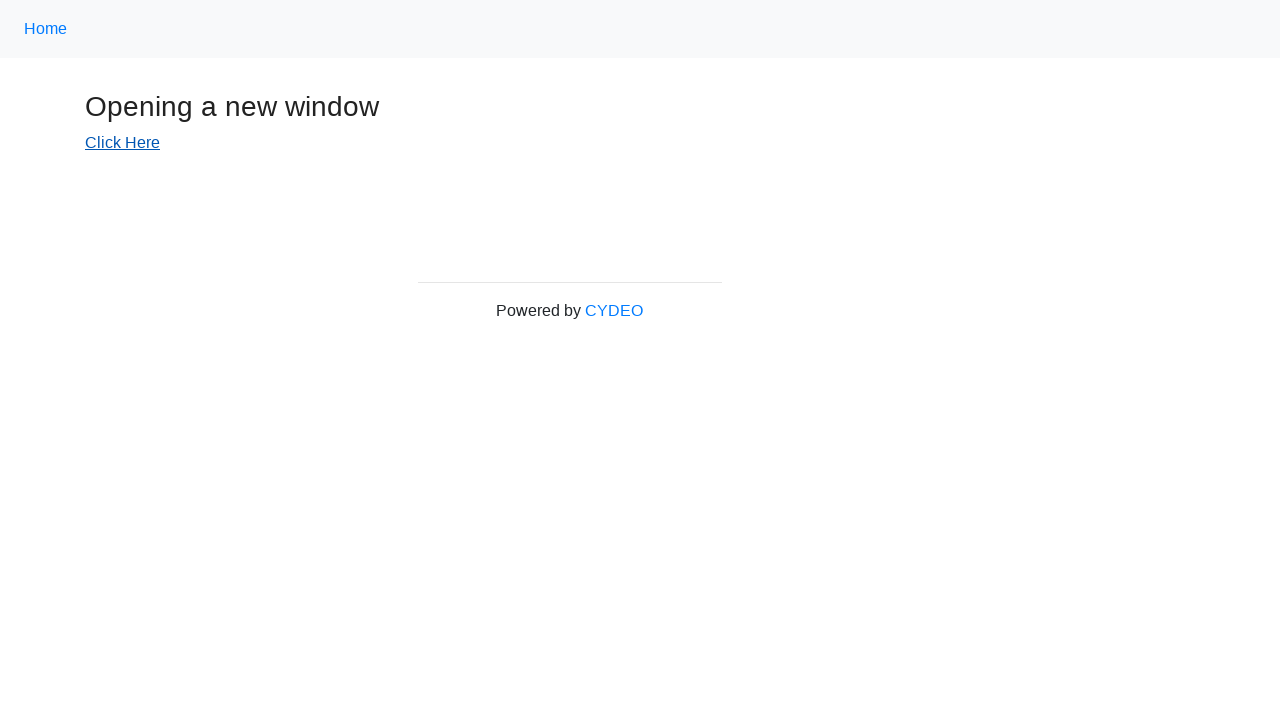

New window opened and captured
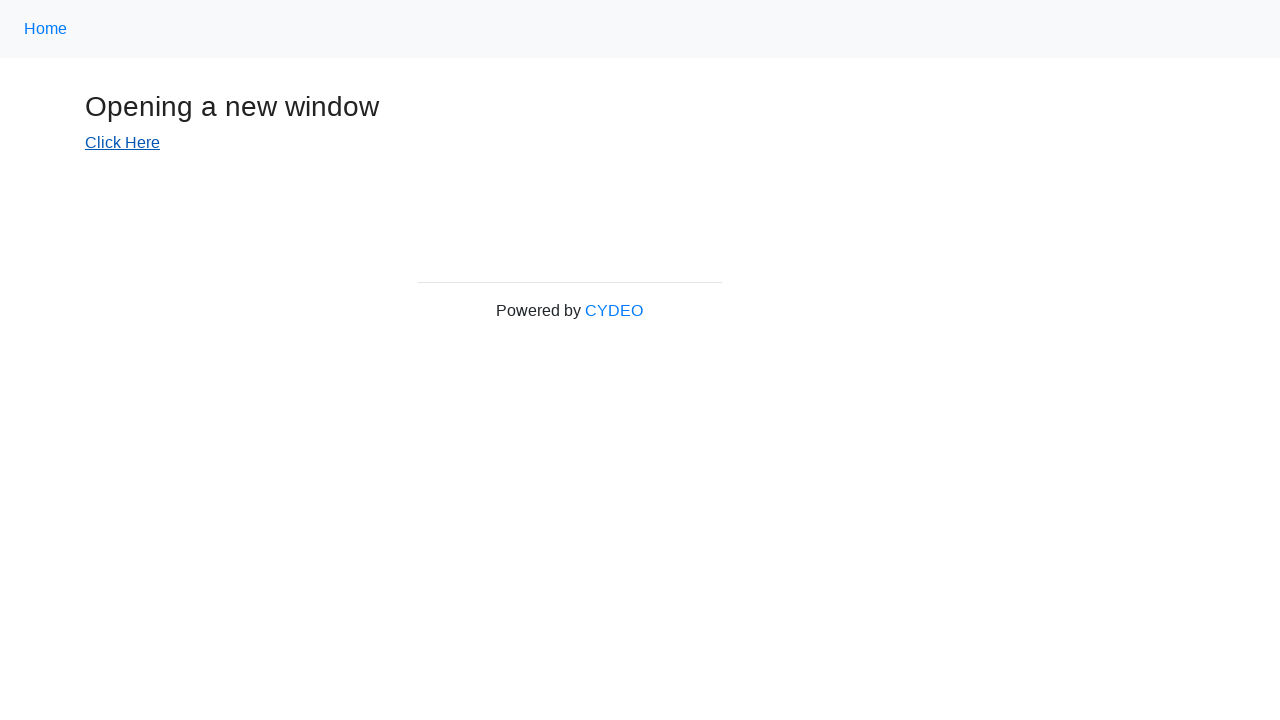

New window finished loading
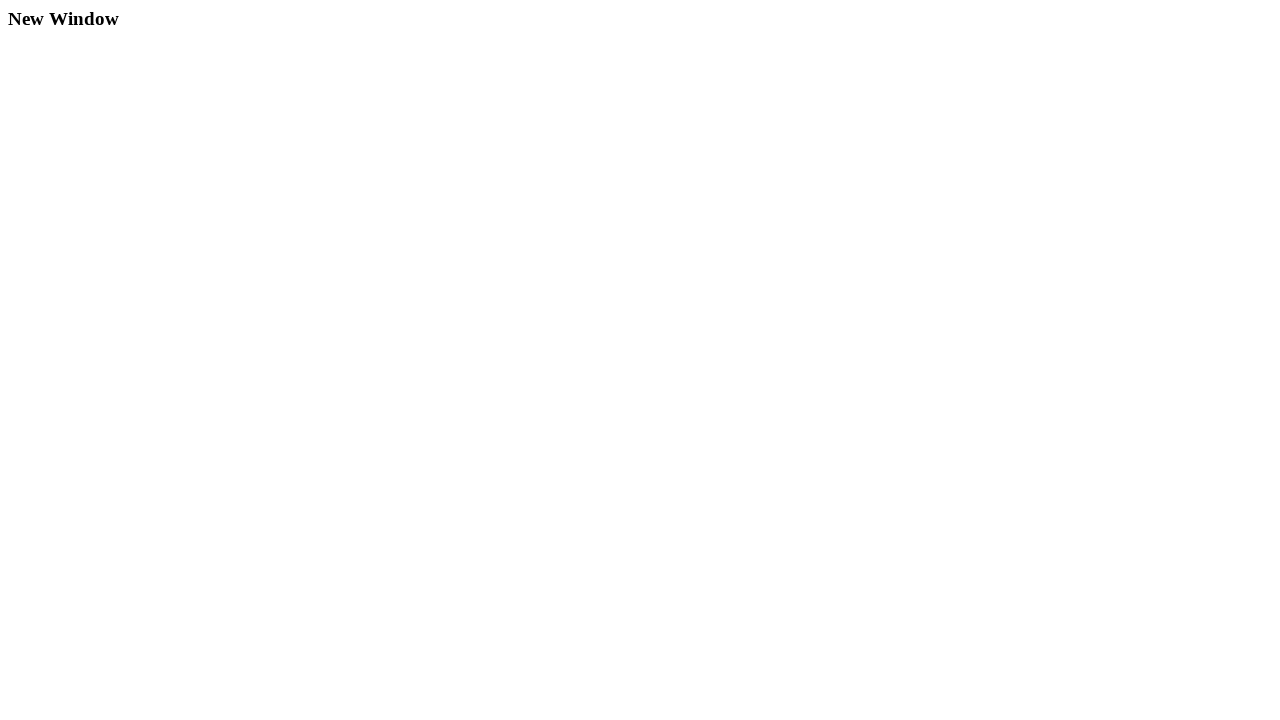

Verified new window title is 'New Window'
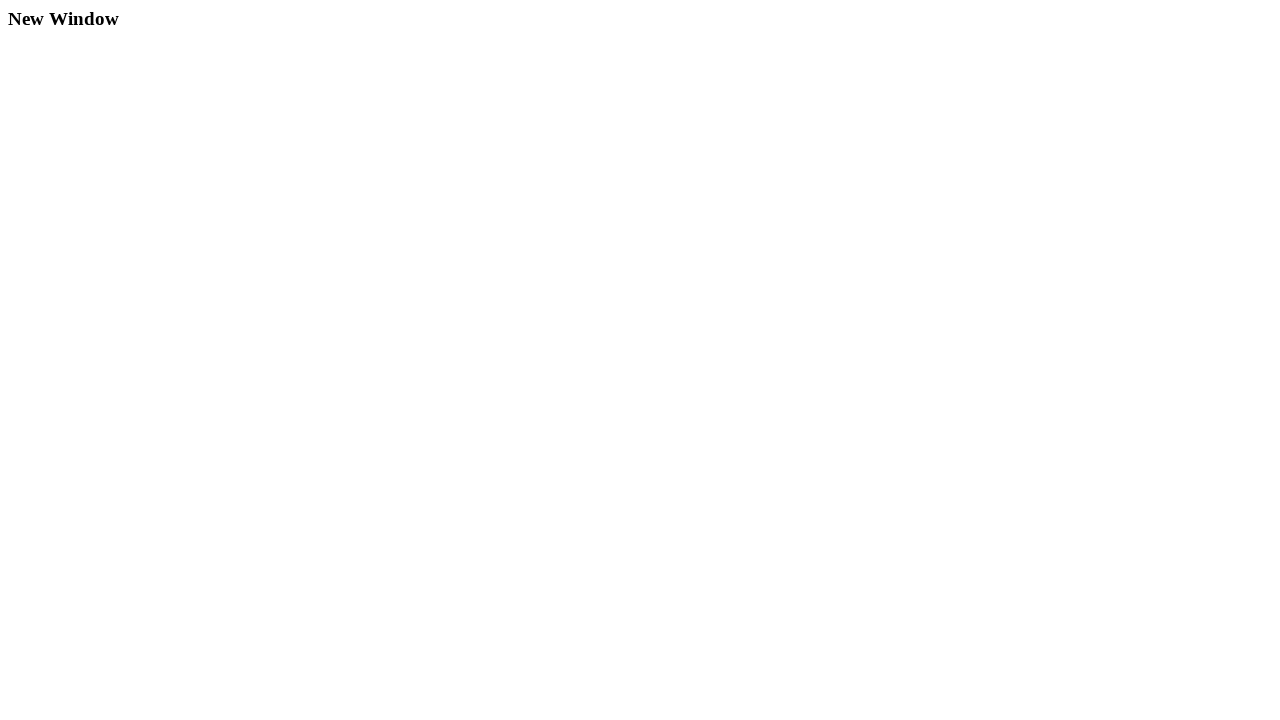

Switched back to main page
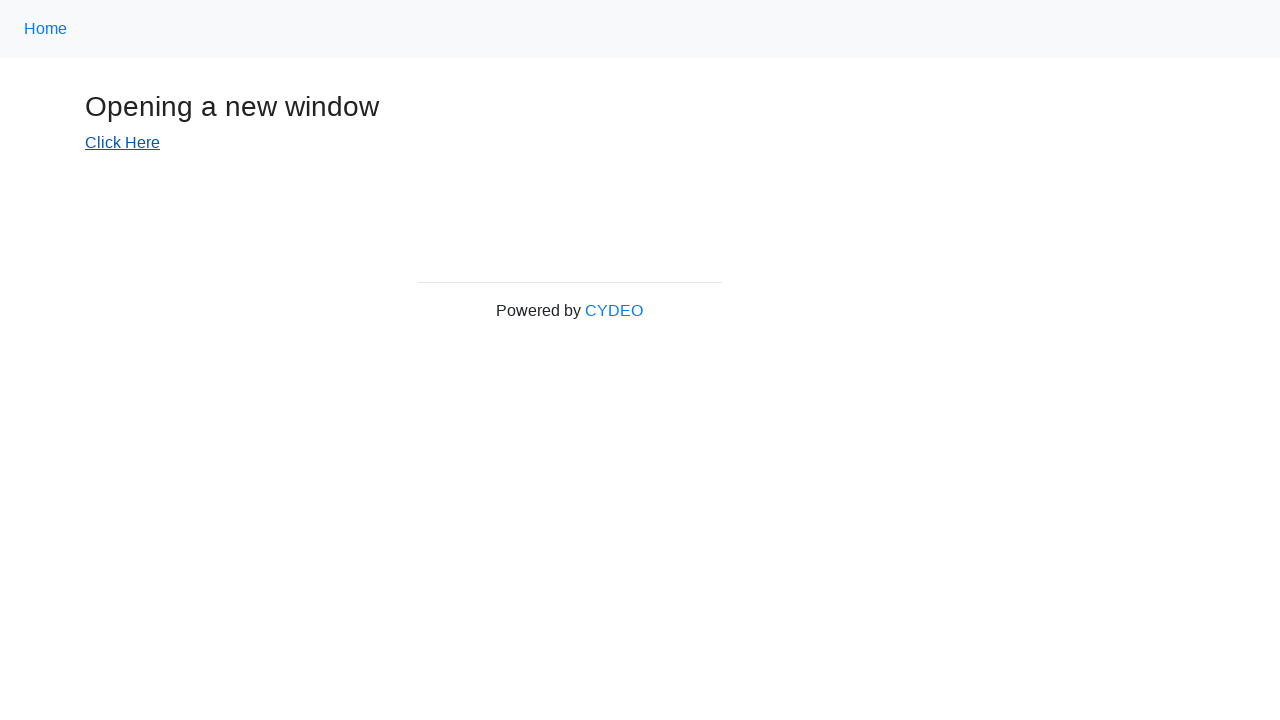

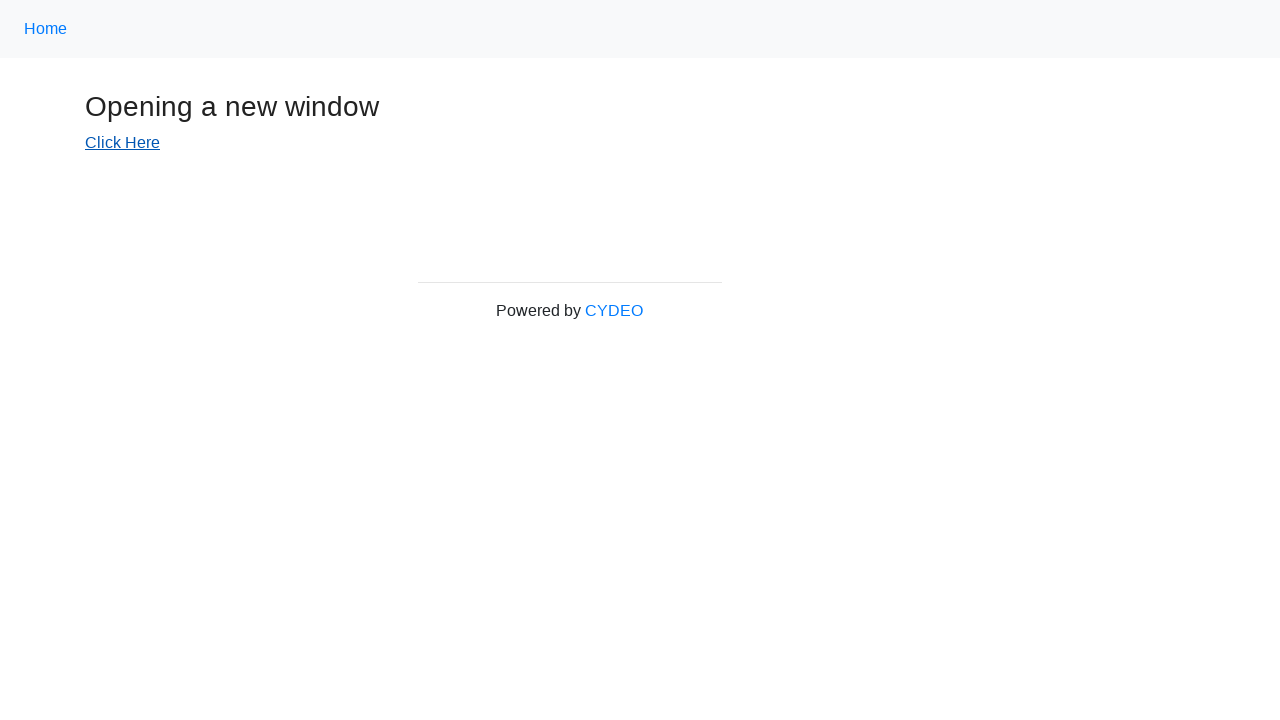